Tests dropdown selection functionality on a registration form by selecting options from multiple dropdown menus using different selection methods (by index, by visible text, and by value)

Starting URL: https://demo.automationtesting.in/Register.html

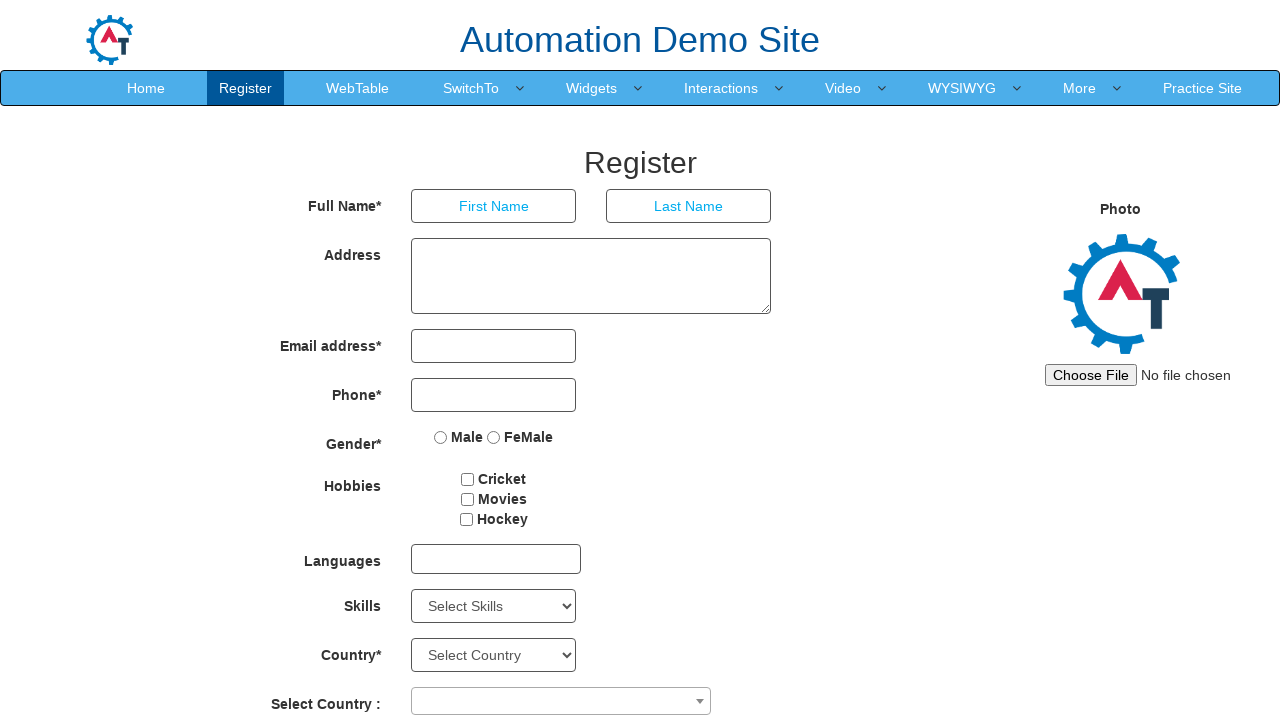

Selected option at index 9 from Skills dropdown on #Skills
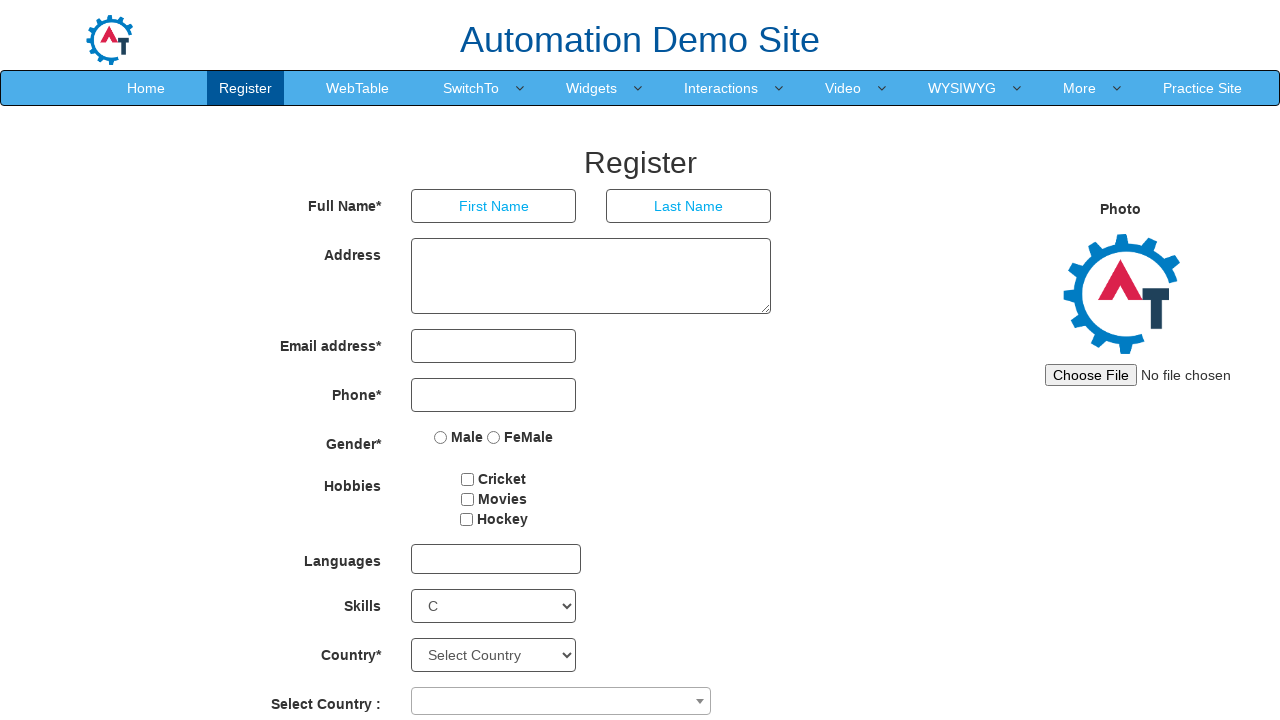

Selected 'HTML' from Skills dropdown by visible text on #Skills
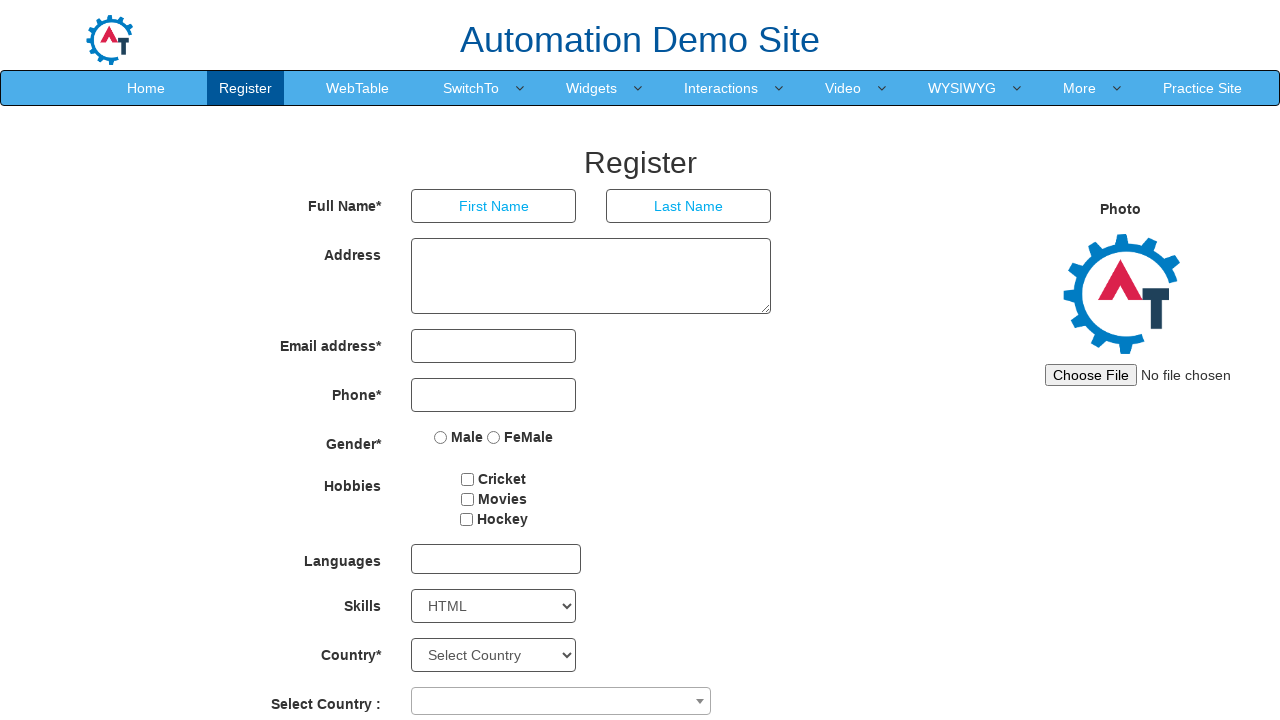

Selected 'APIs' from Skills dropdown by value on #Skills
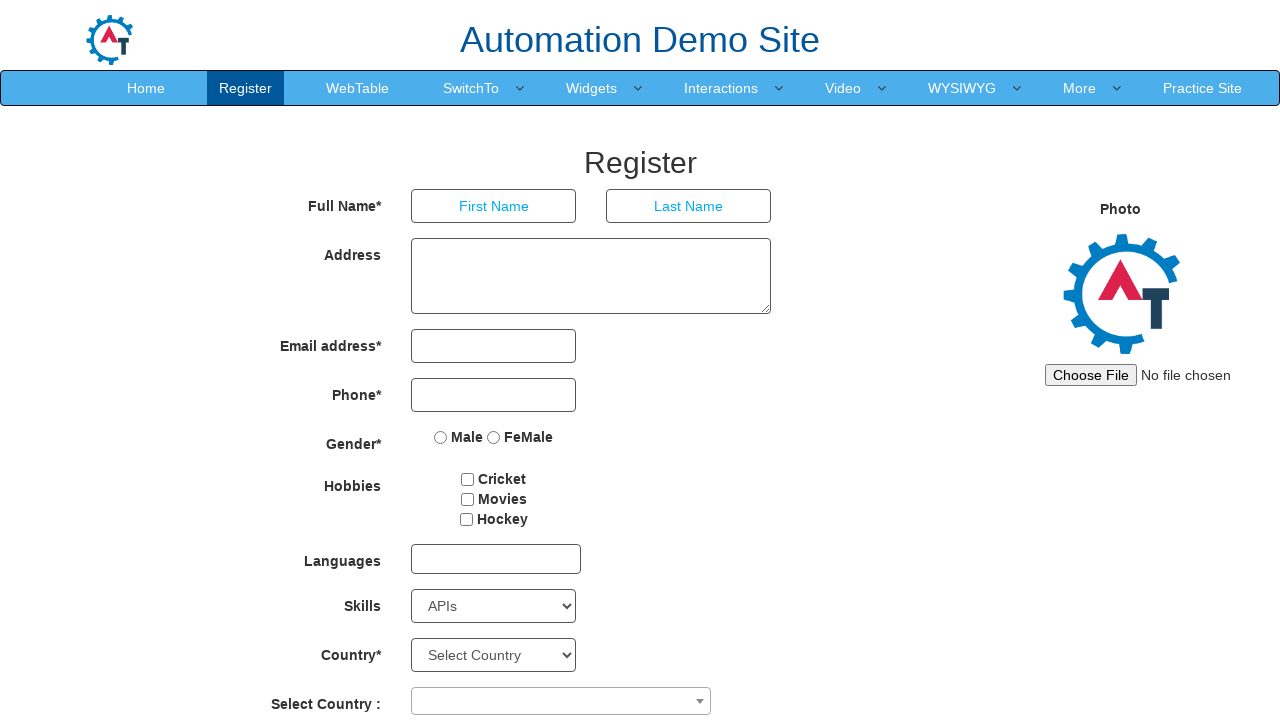

Selected option at index 1 from country dropdown on #country
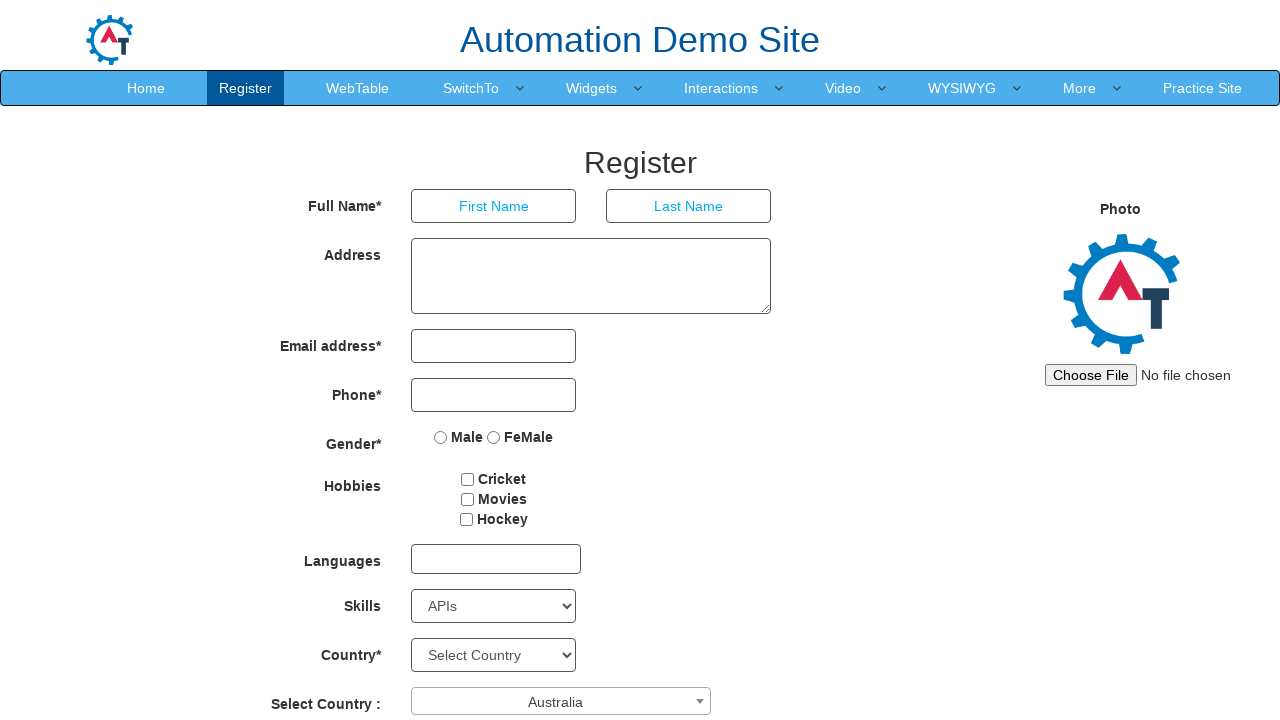

Selected option at index 0 from countries dropdown on #countries
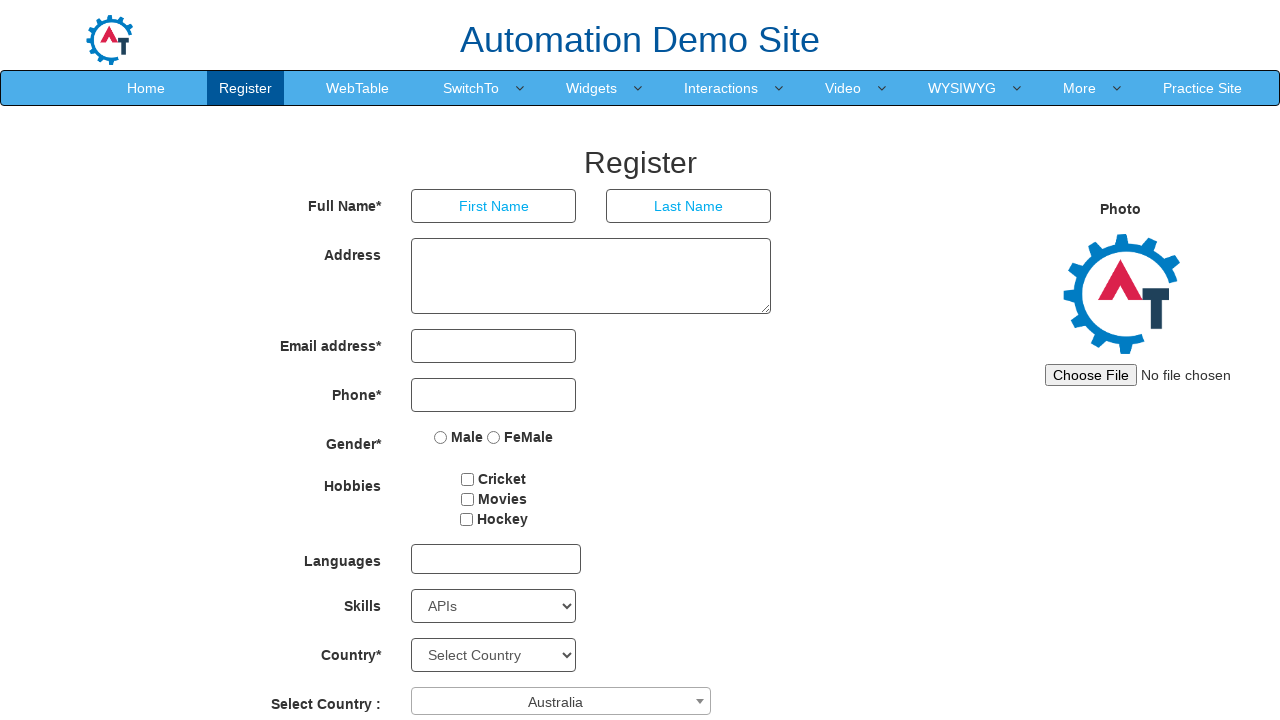

Clicked on multi-select dropdown element at (496, 559) on #msdd
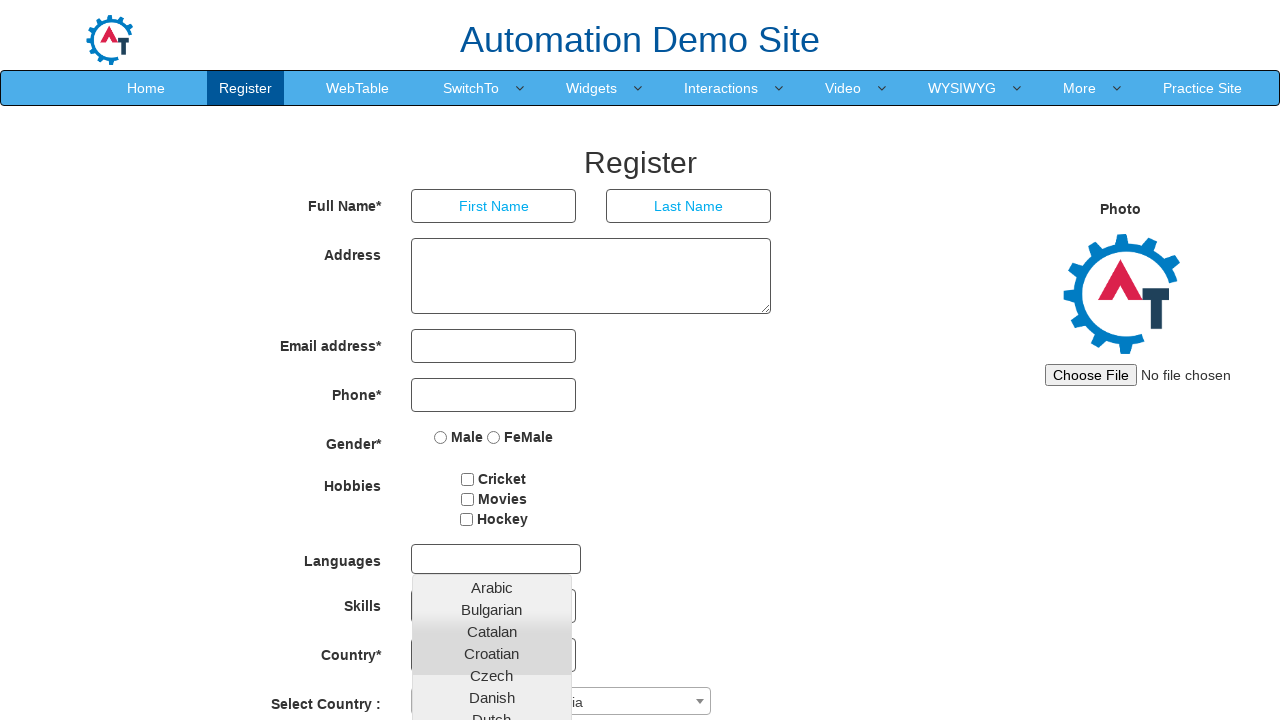

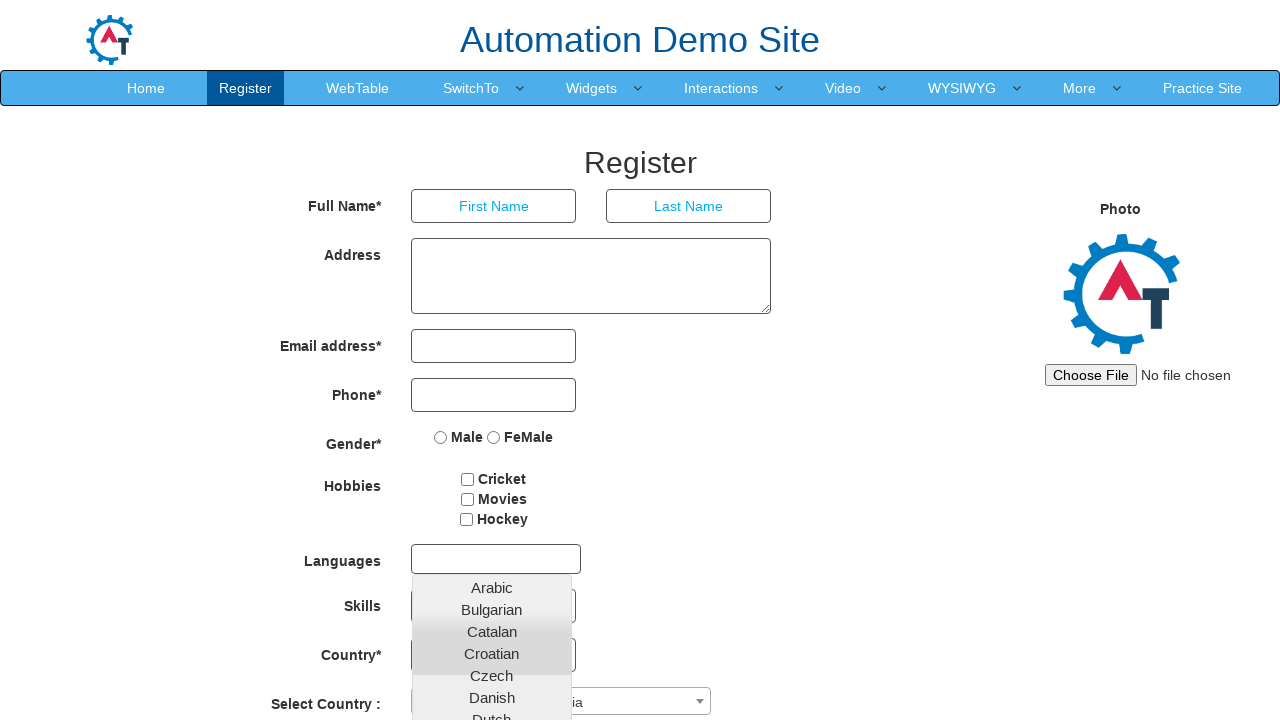